Tests handling of new browser windows by opening a window, switching to it, verifying content, and closing it

Starting URL: https://demoqa.com/browser-windows

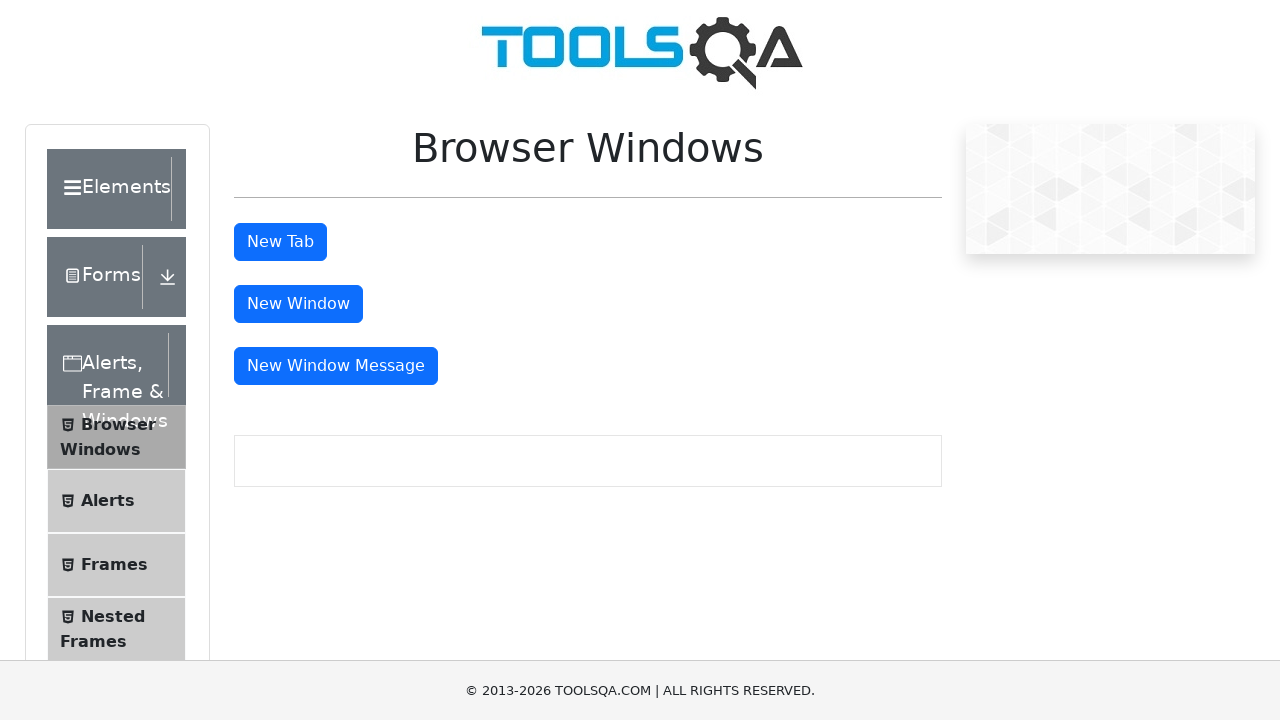

Window button is visible and ready
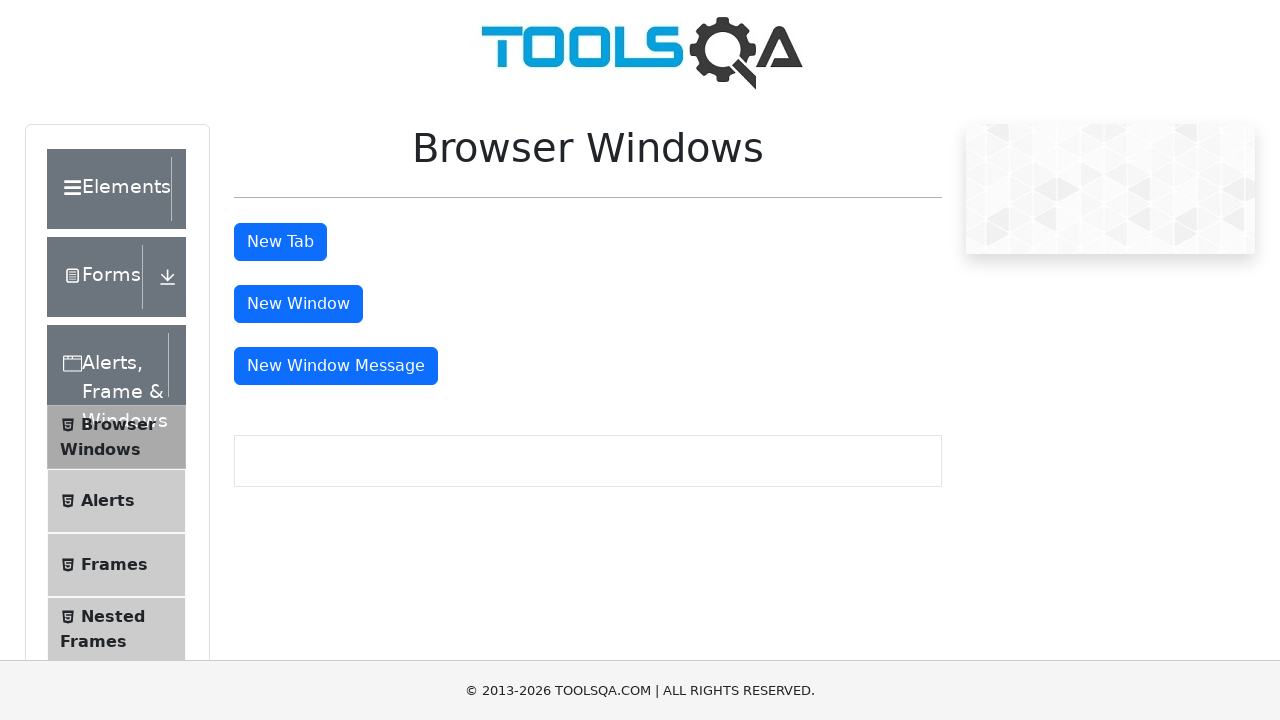

Clicked button to open new window at (298, 304) on #windowButton
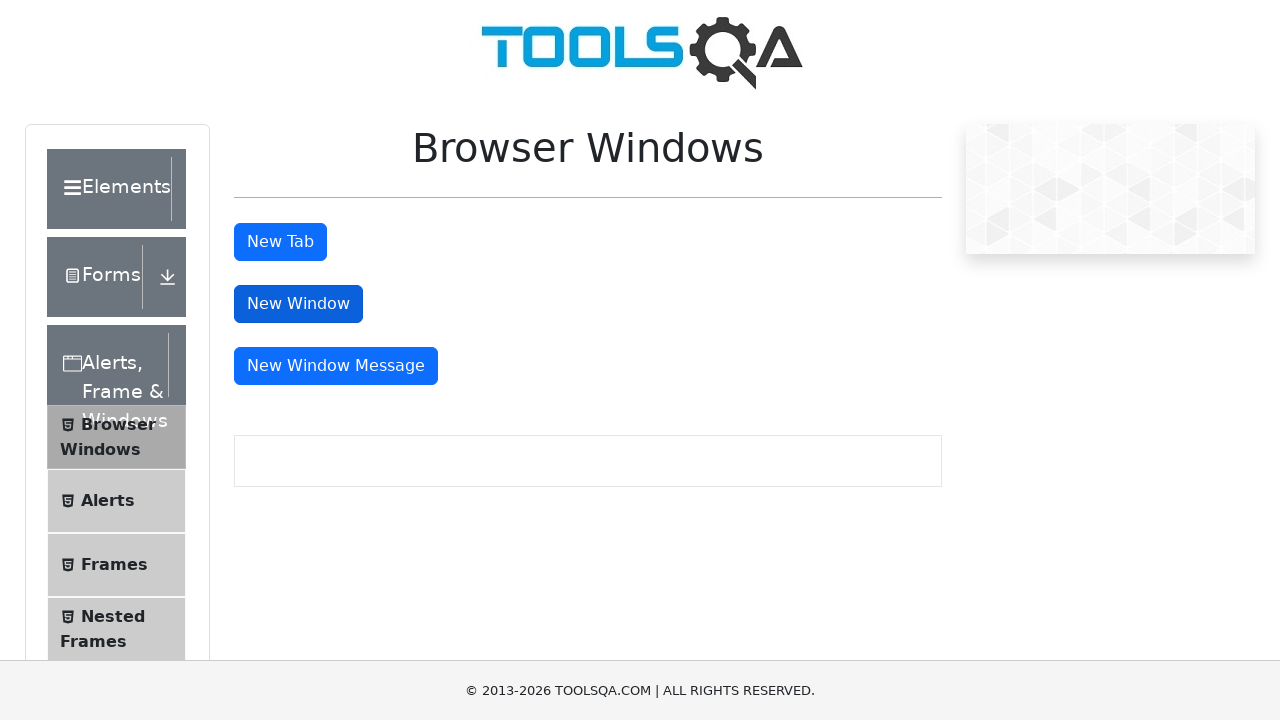

New window opened and captured
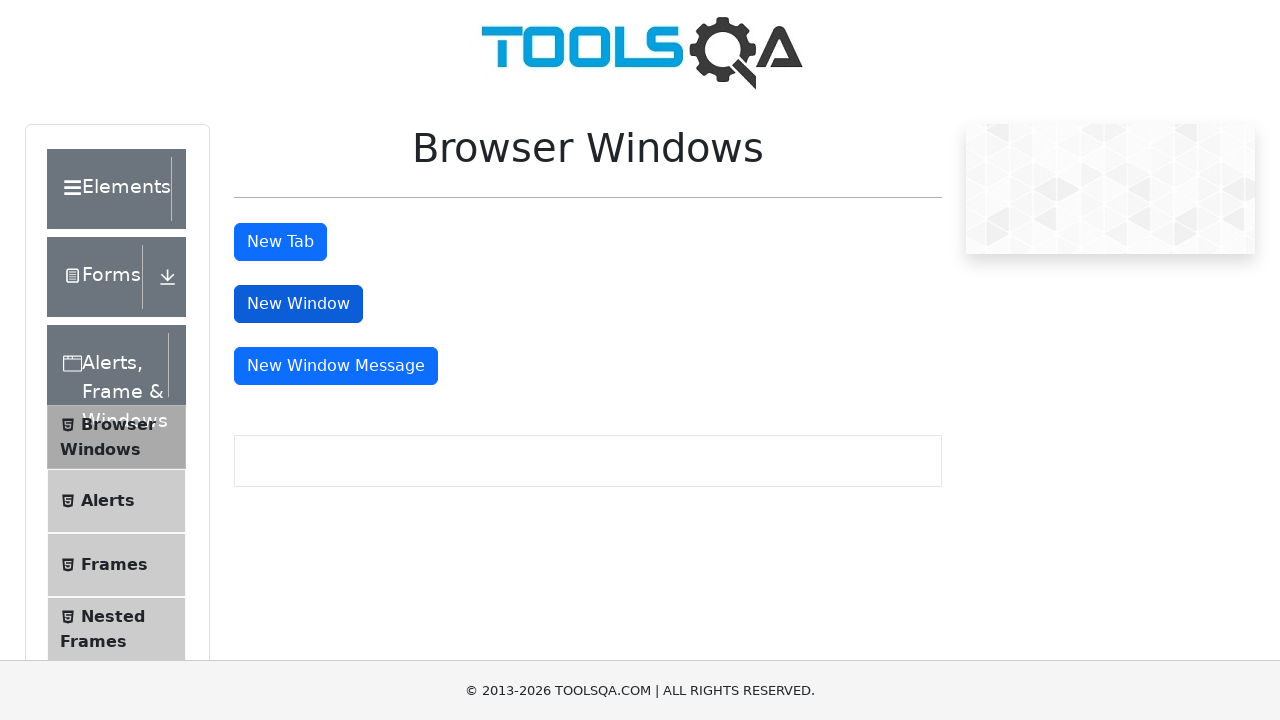

Retrieved heading text from new window
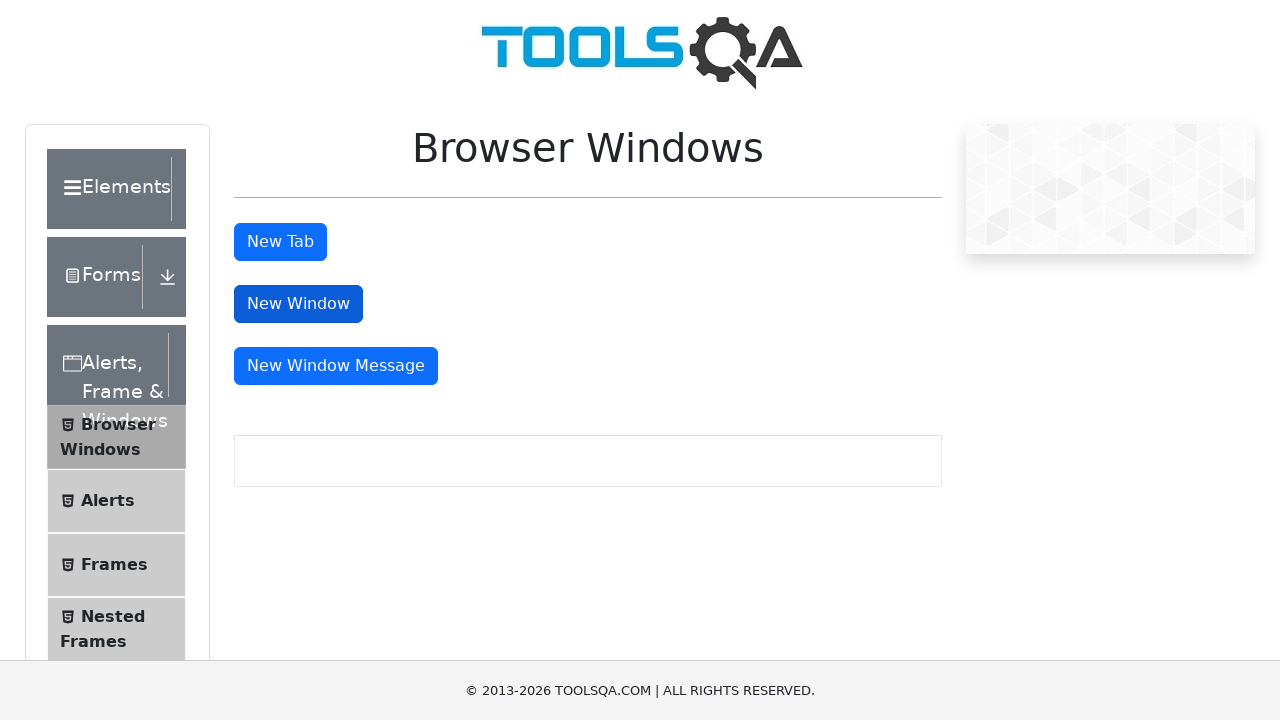

Verified that new window contains expected heading text
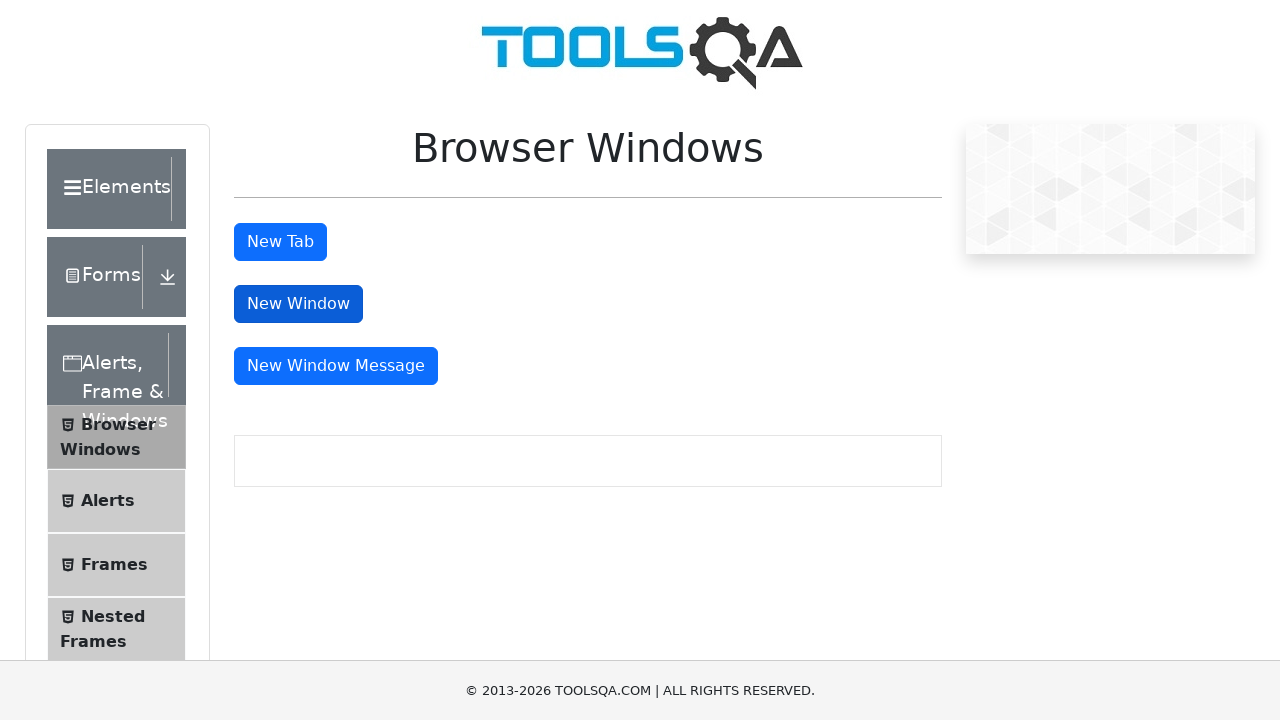

Closed the new window
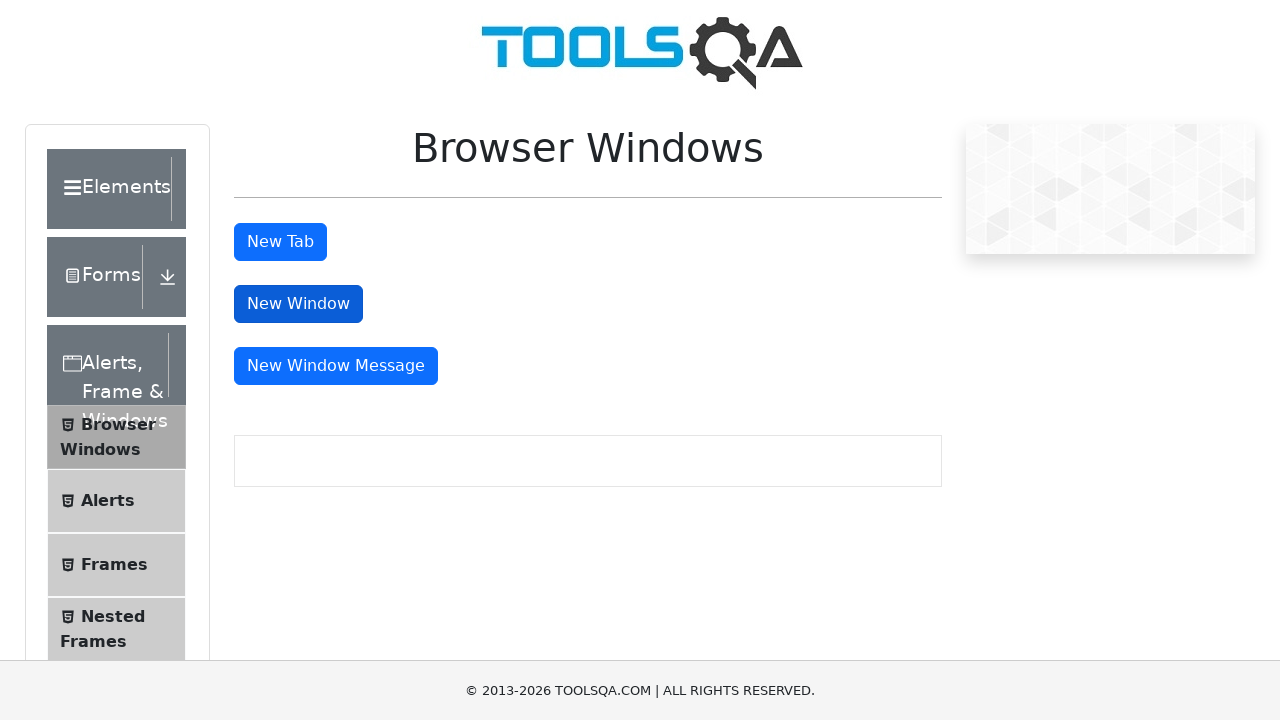

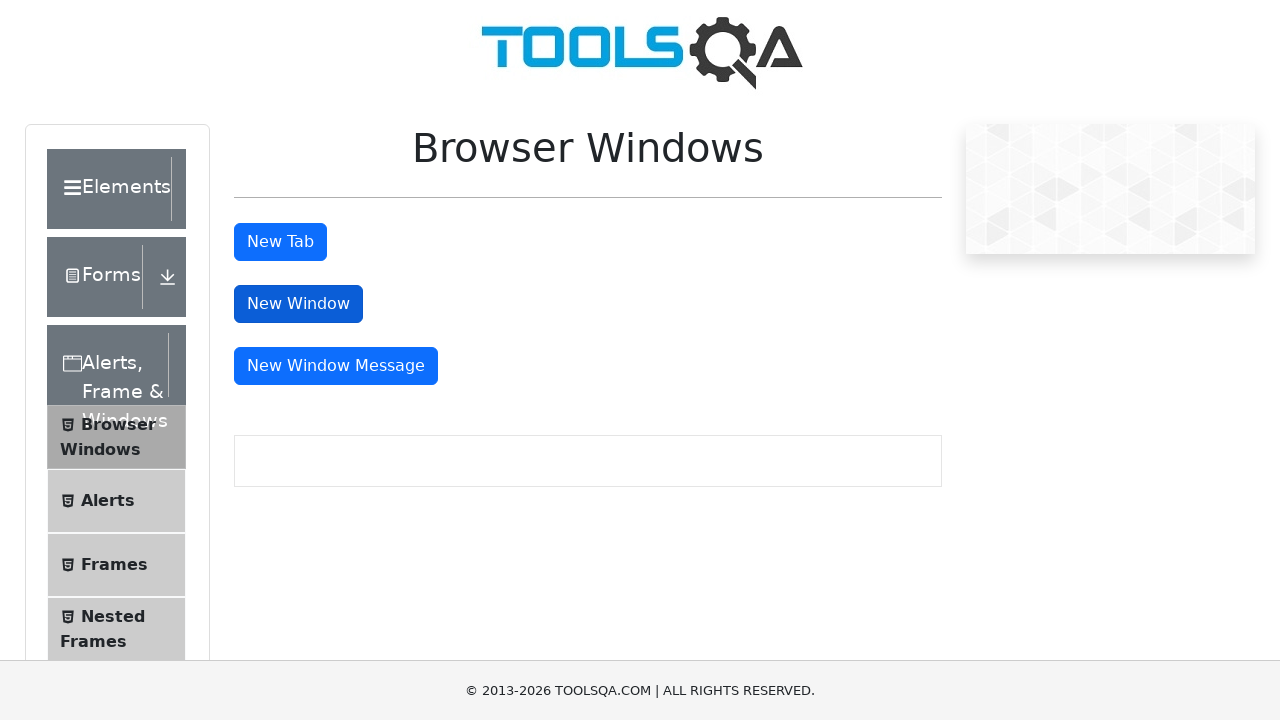